Tests search functionality on Suning.com by typing a character into the search box using keyboard actions and clicking the search submit button

Starting URL: https://www.suning.com

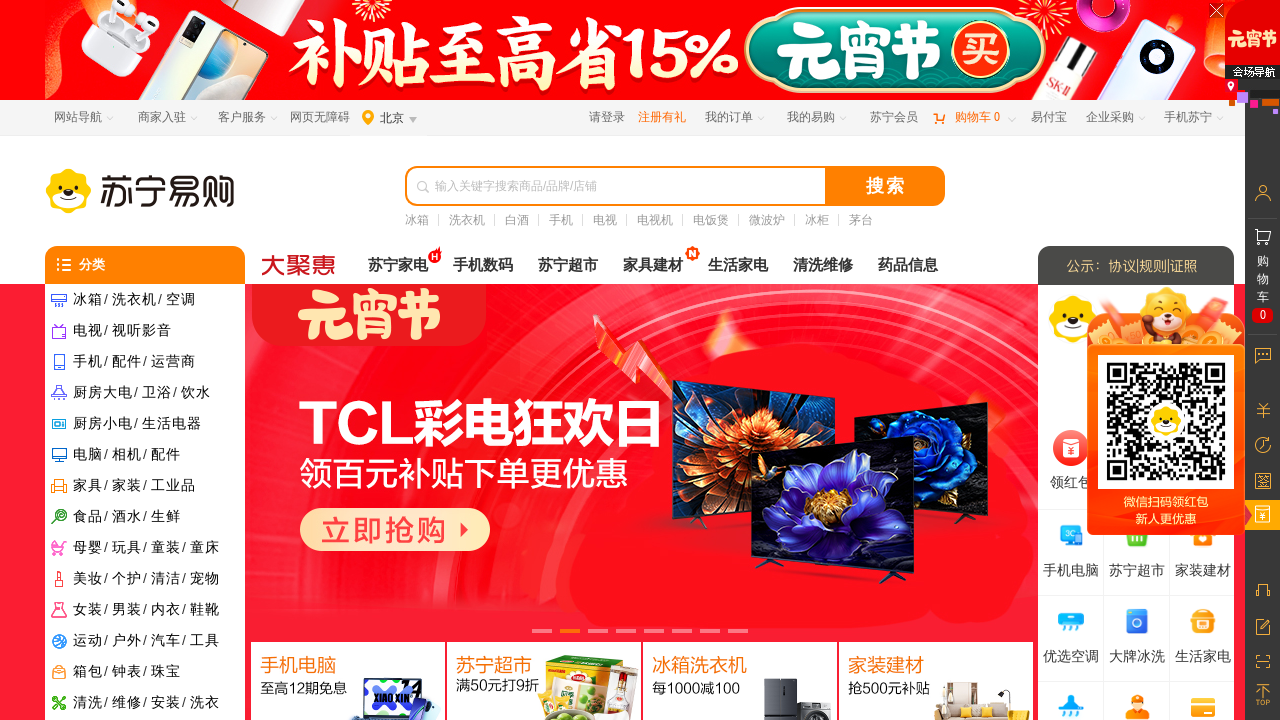

Typed 'i' into the search box using keyboard on #searchKeywords
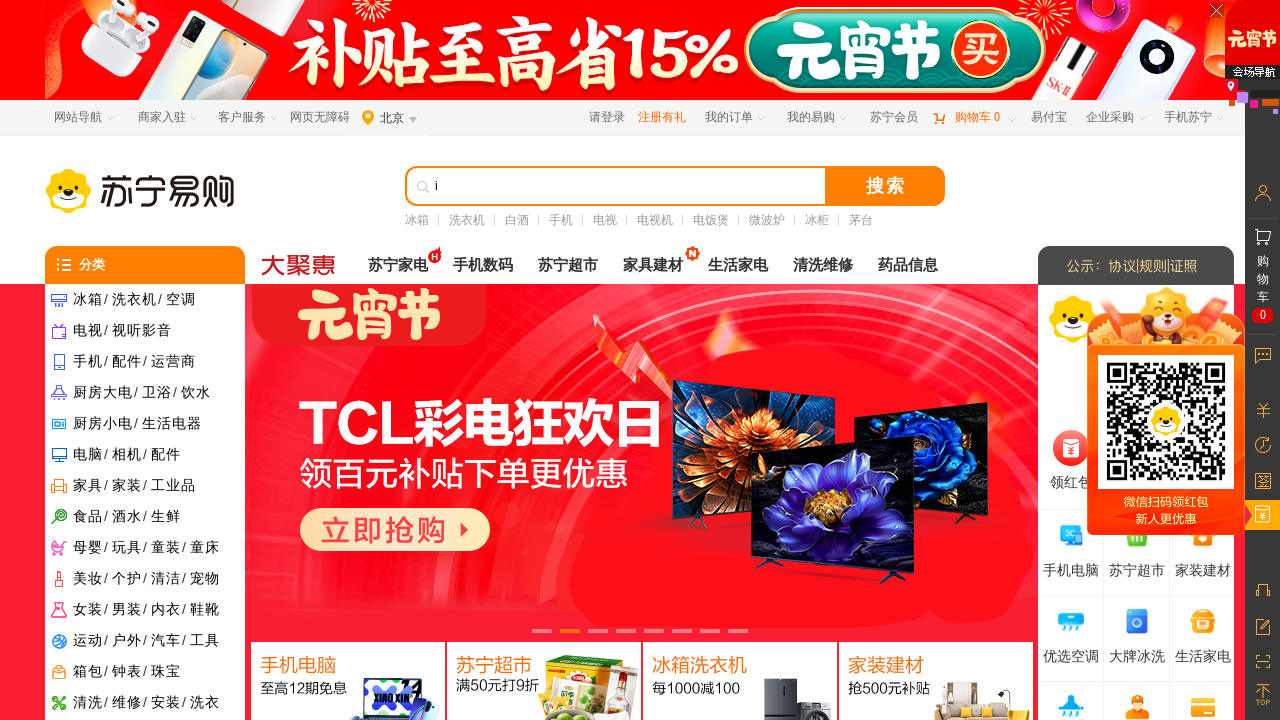

Clicked the search submit button at (885, 186) on #searchSubmit
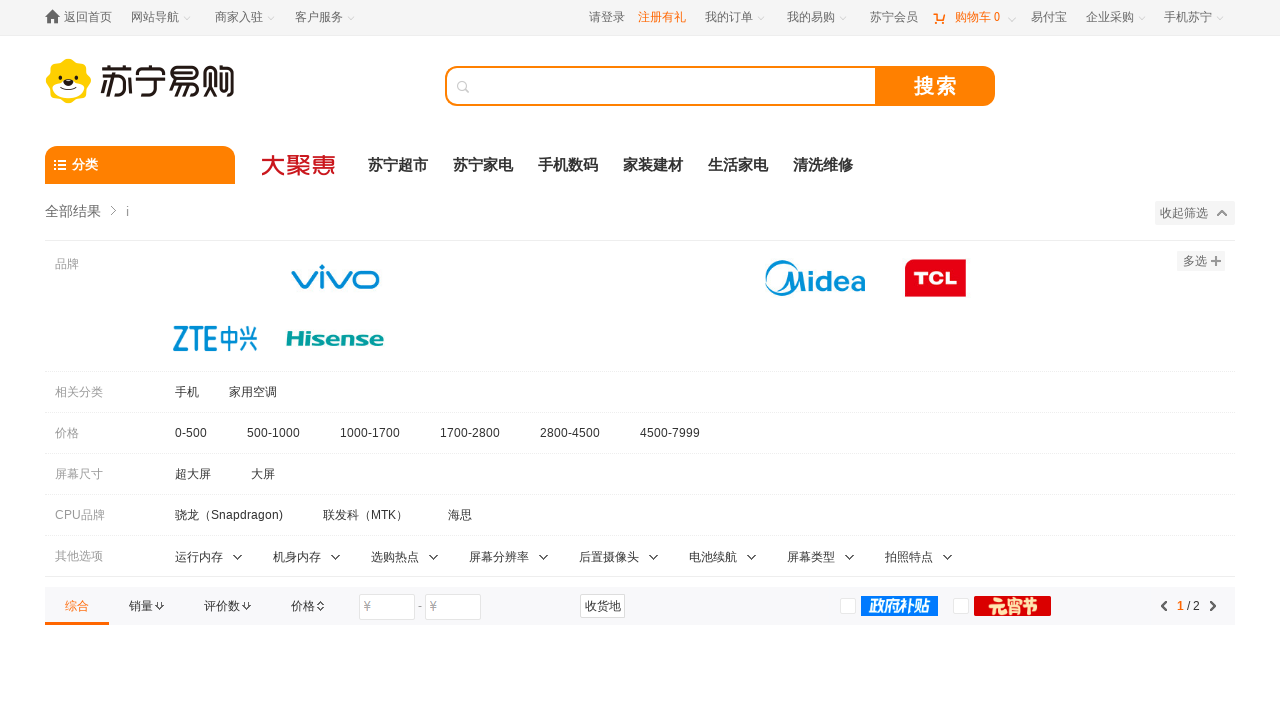

Waited for search results to load (networkidle)
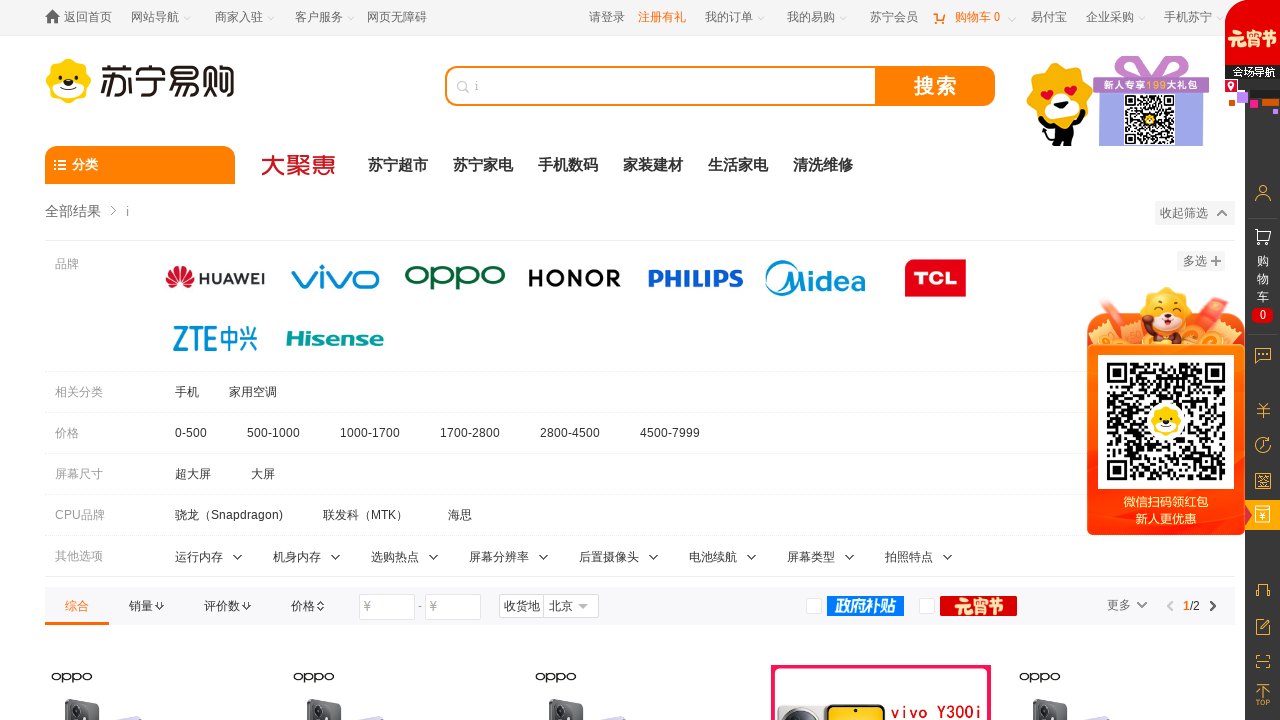

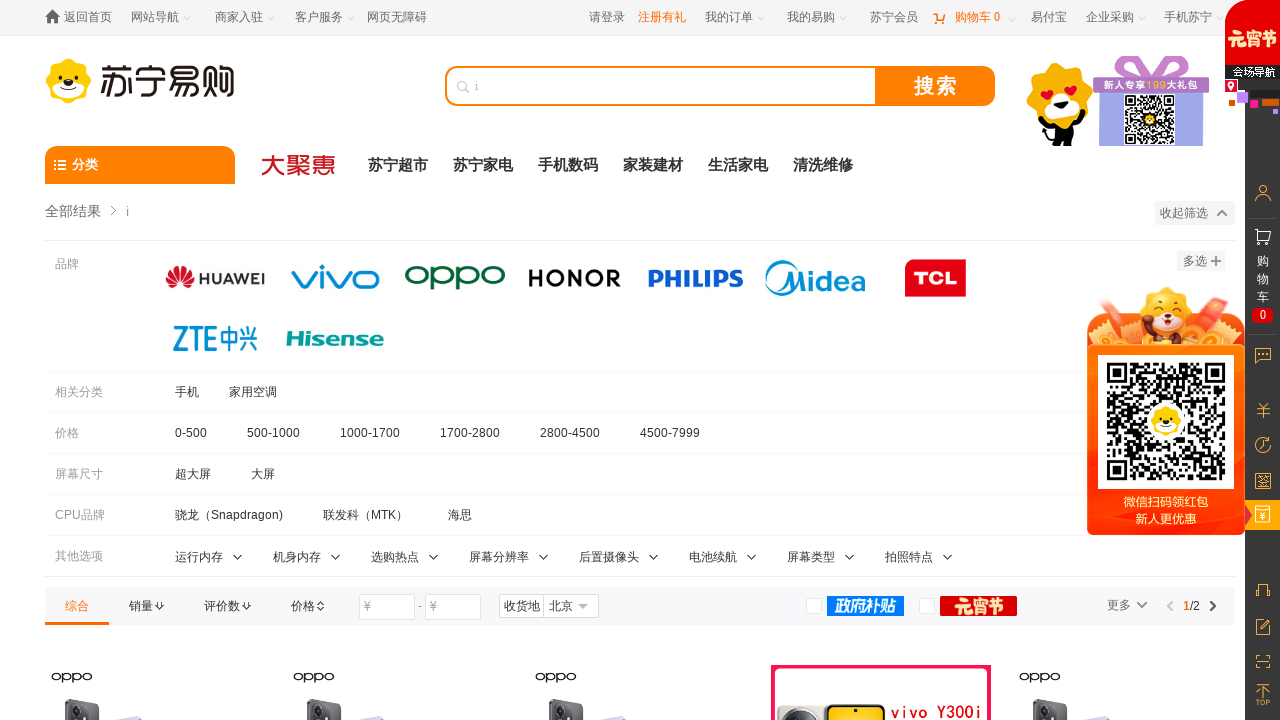